Tests drag and drop functionality by dragging an element to specific coordinates using offset values

Starting URL: https://jqueryui.com/droppable/

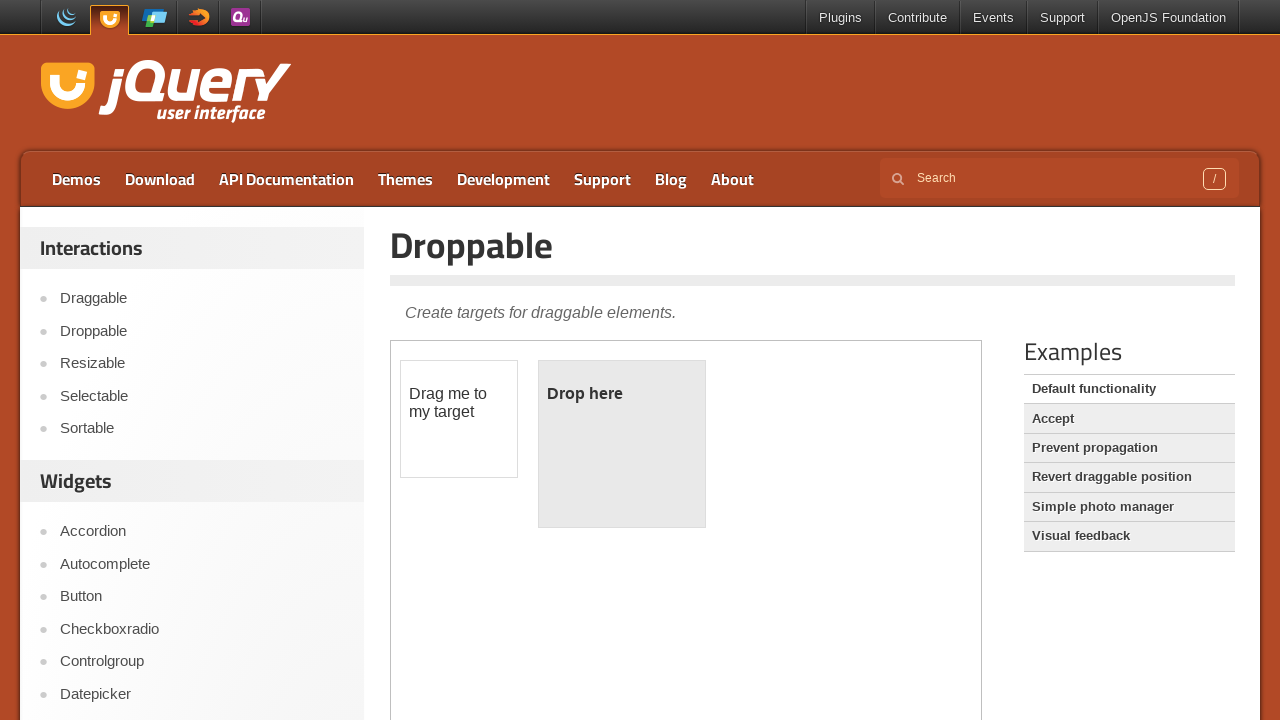

Located iframe containing drag and drop demo
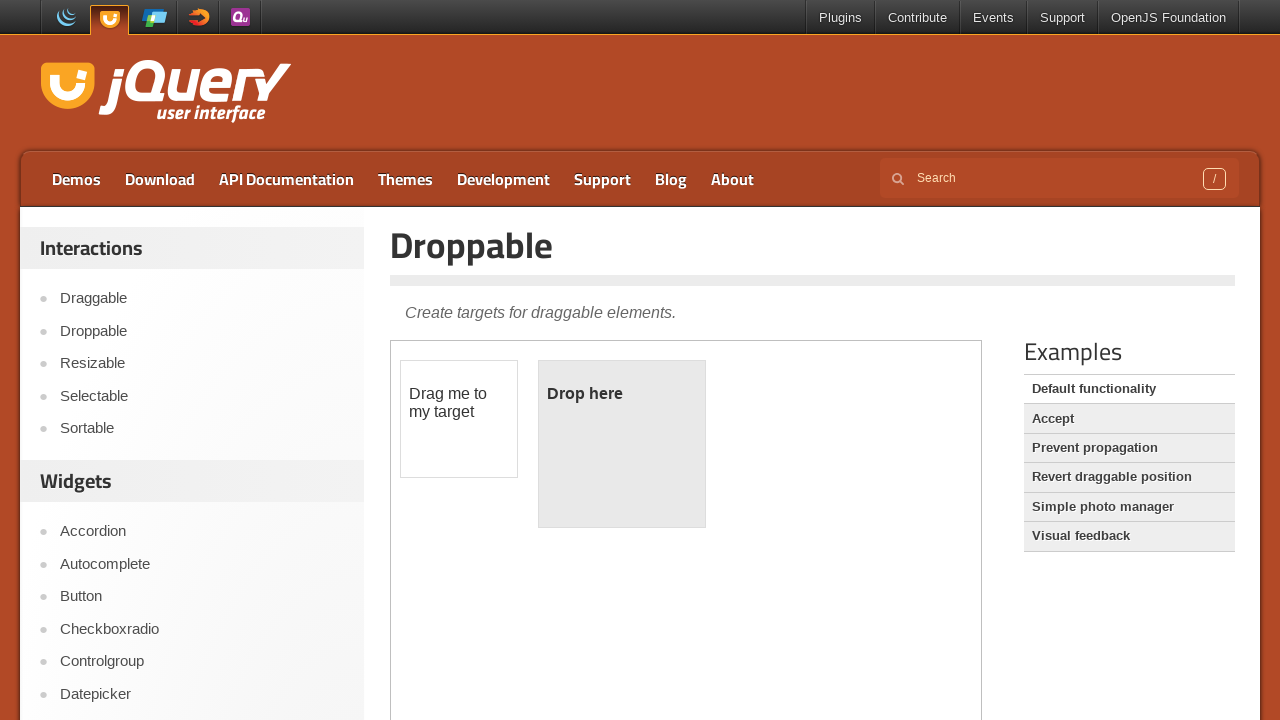

Located draggable element within iframe
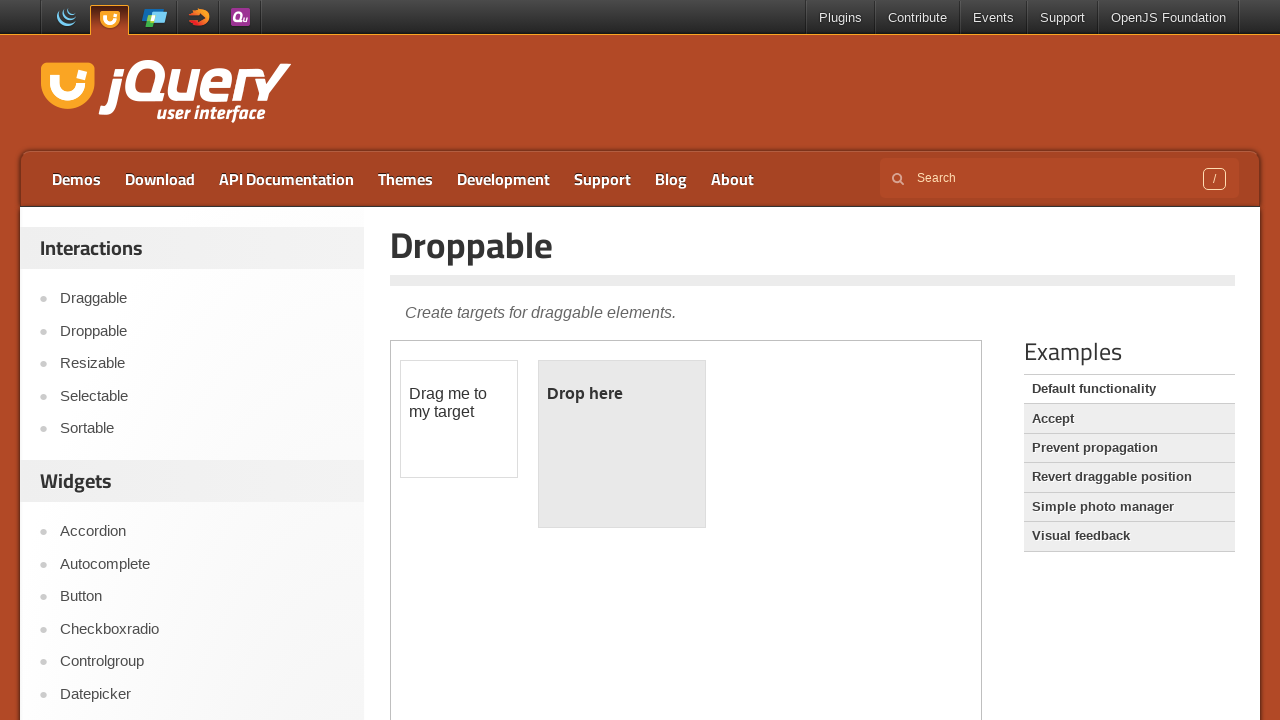

Retrieved bounding box of draggable element
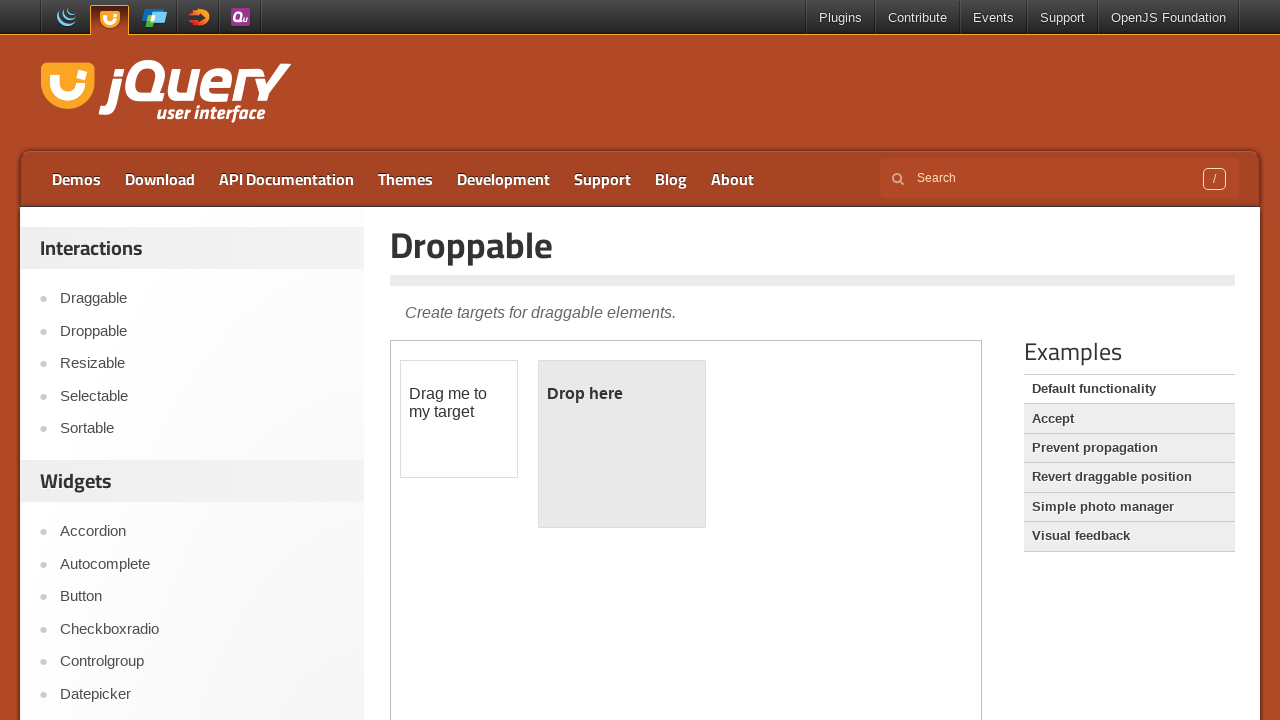

Dragged draggable element to droppable target area at (622, 444)
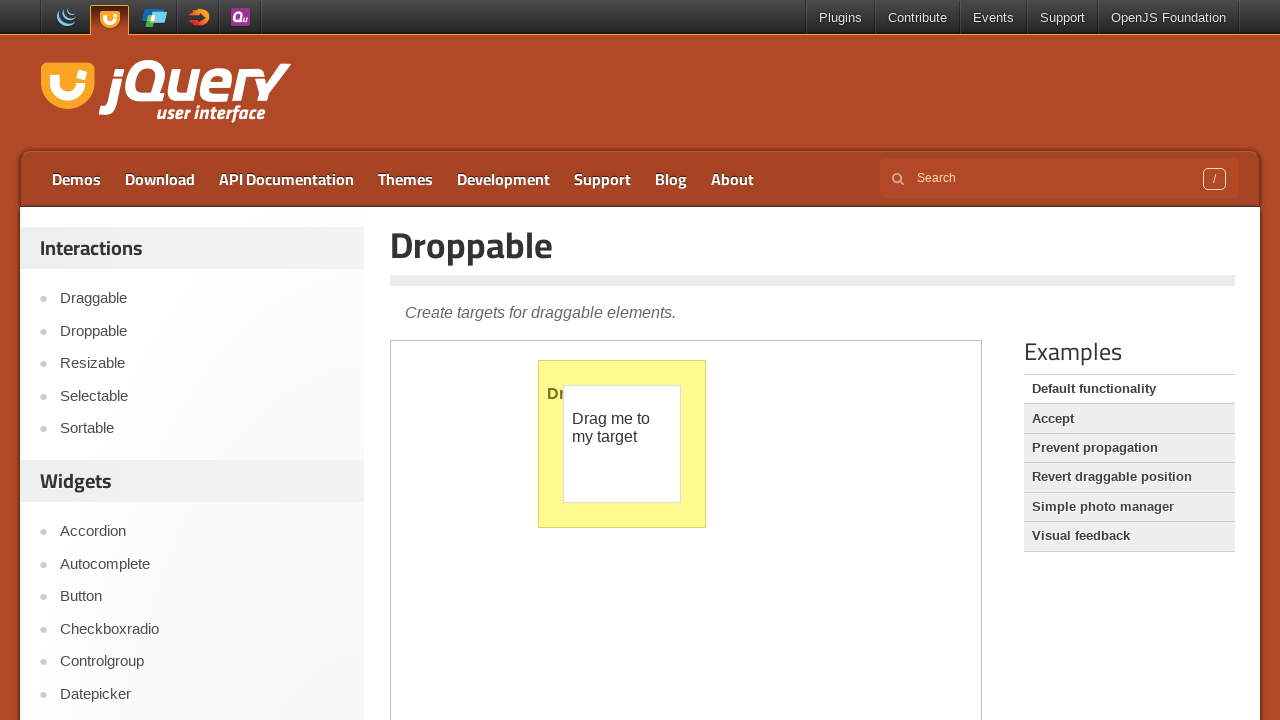

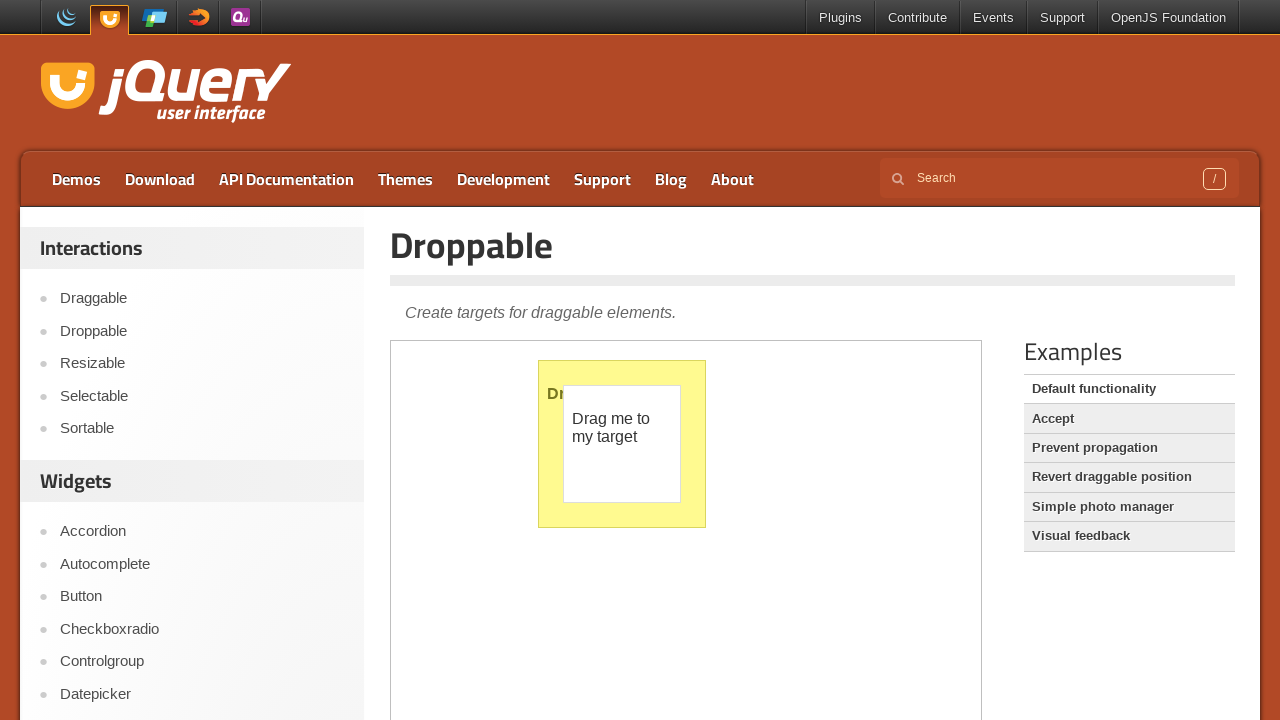